Tests displaying all items by cycling through Active and Completed filters then clicking All

Starting URL: https://demo.playwright.dev/todomvc

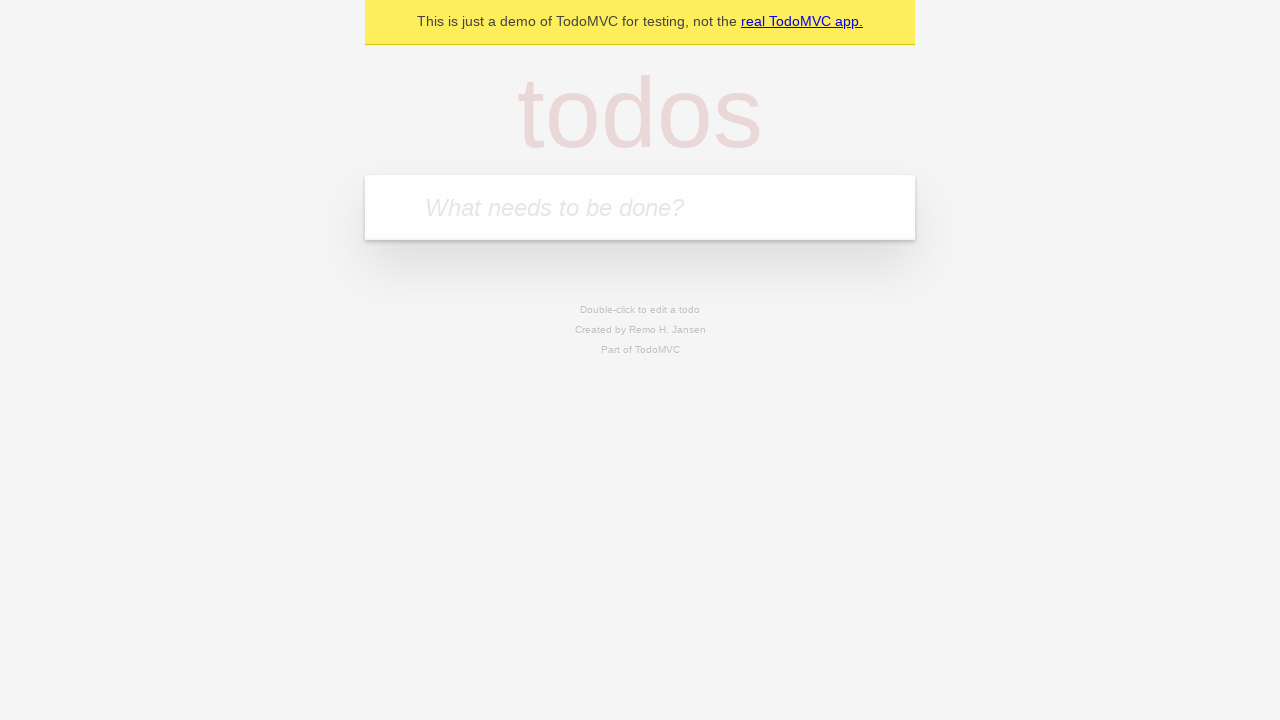

Filled todo input with 'buy some cheese' on internal:attr=[placeholder="What needs to be done?"i]
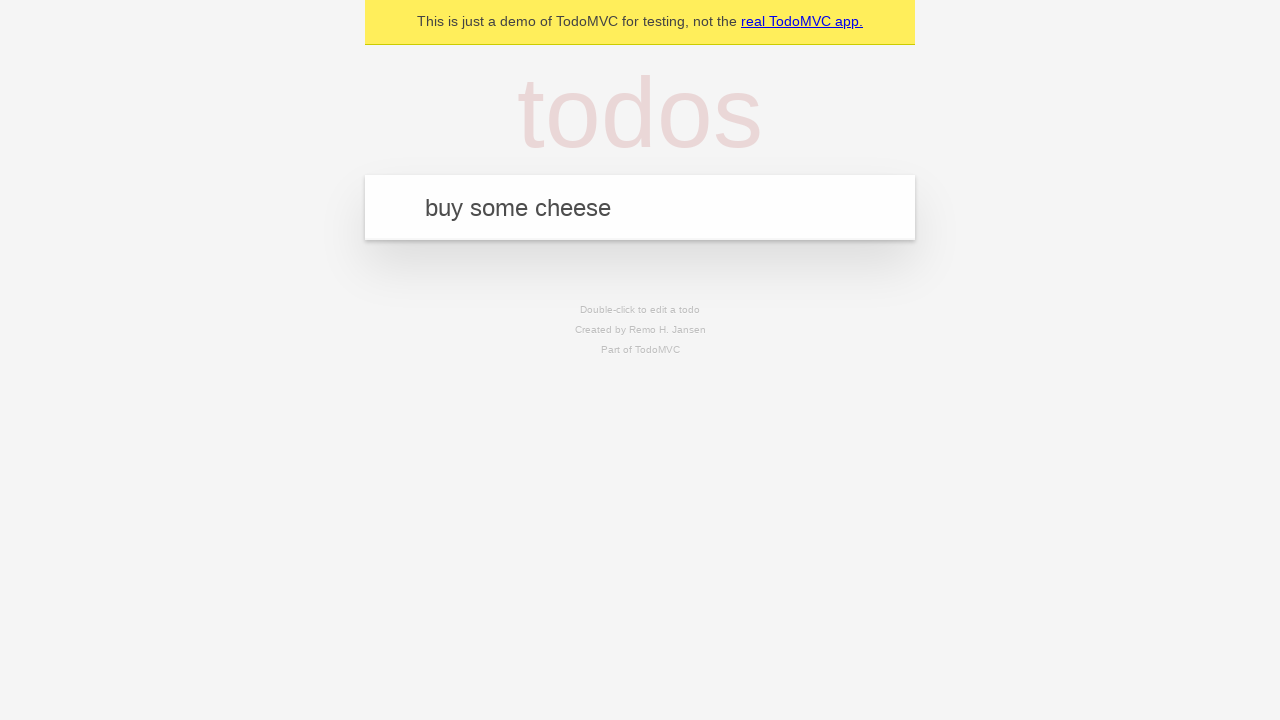

Pressed Enter to add first todo on internal:attr=[placeholder="What needs to be done?"i]
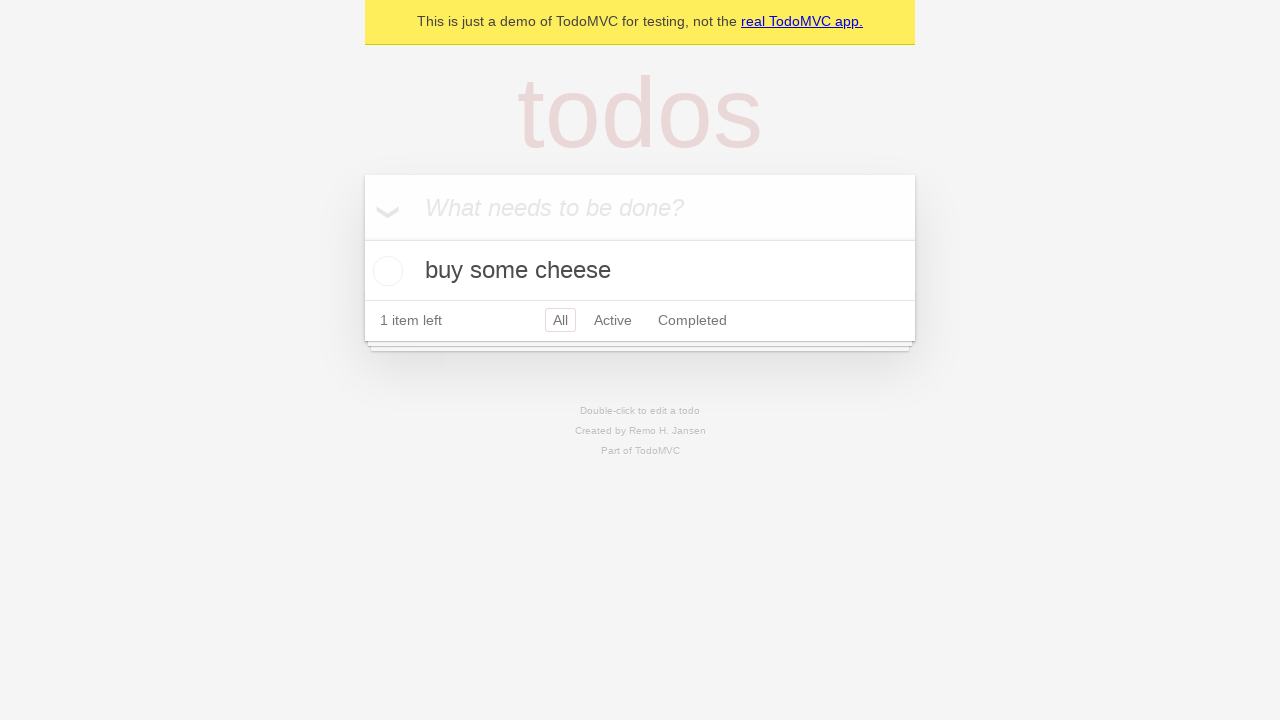

Filled todo input with 'feed the cat' on internal:attr=[placeholder="What needs to be done?"i]
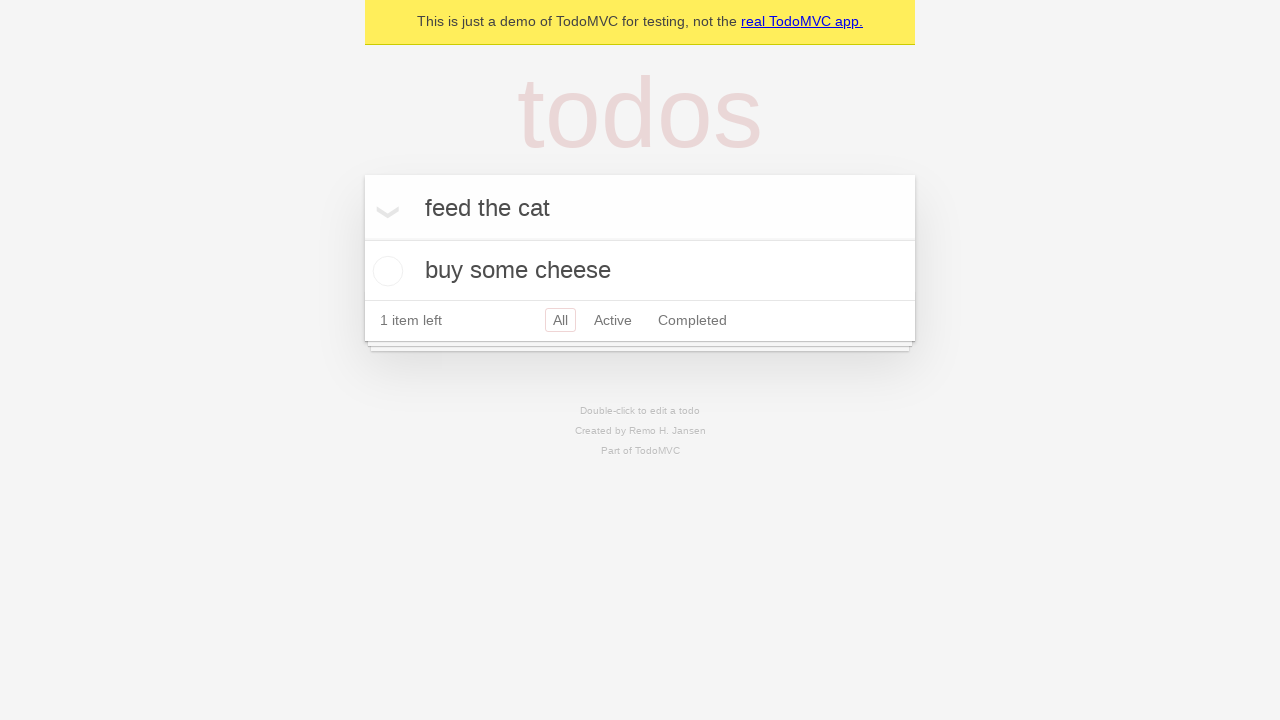

Pressed Enter to add second todo on internal:attr=[placeholder="What needs to be done?"i]
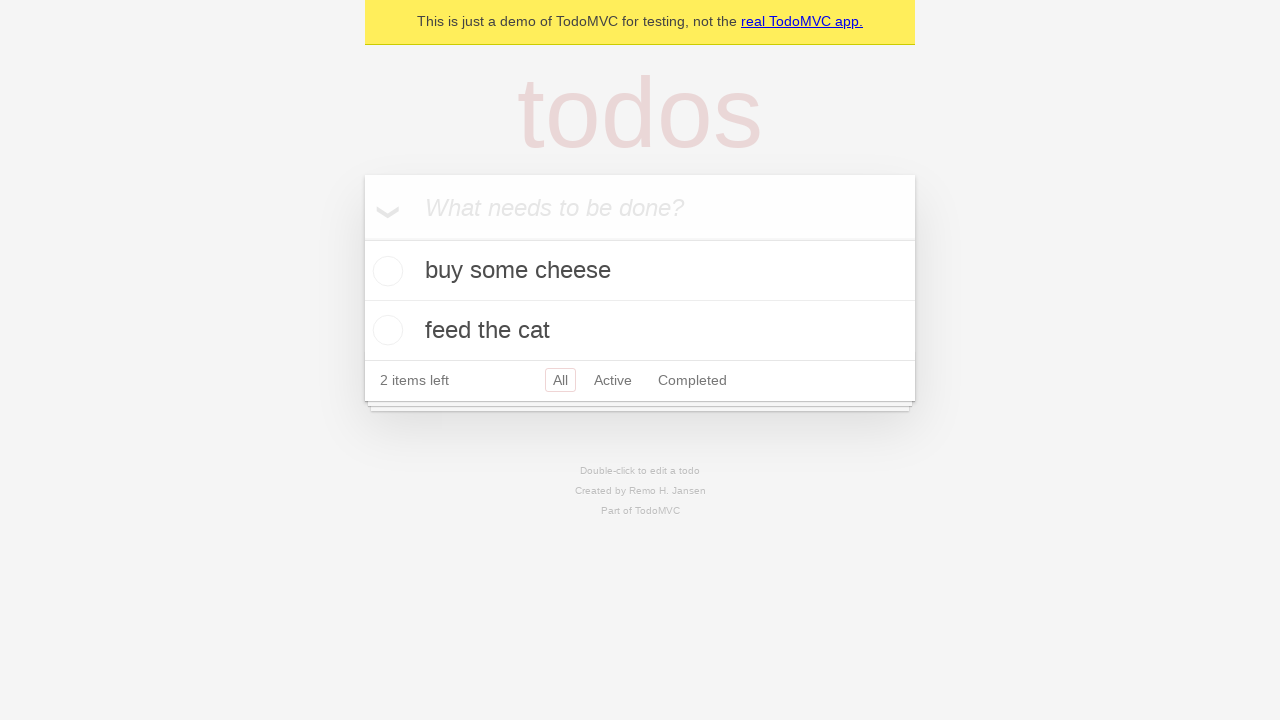

Filled todo input with 'book a doctors appointment' on internal:attr=[placeholder="What needs to be done?"i]
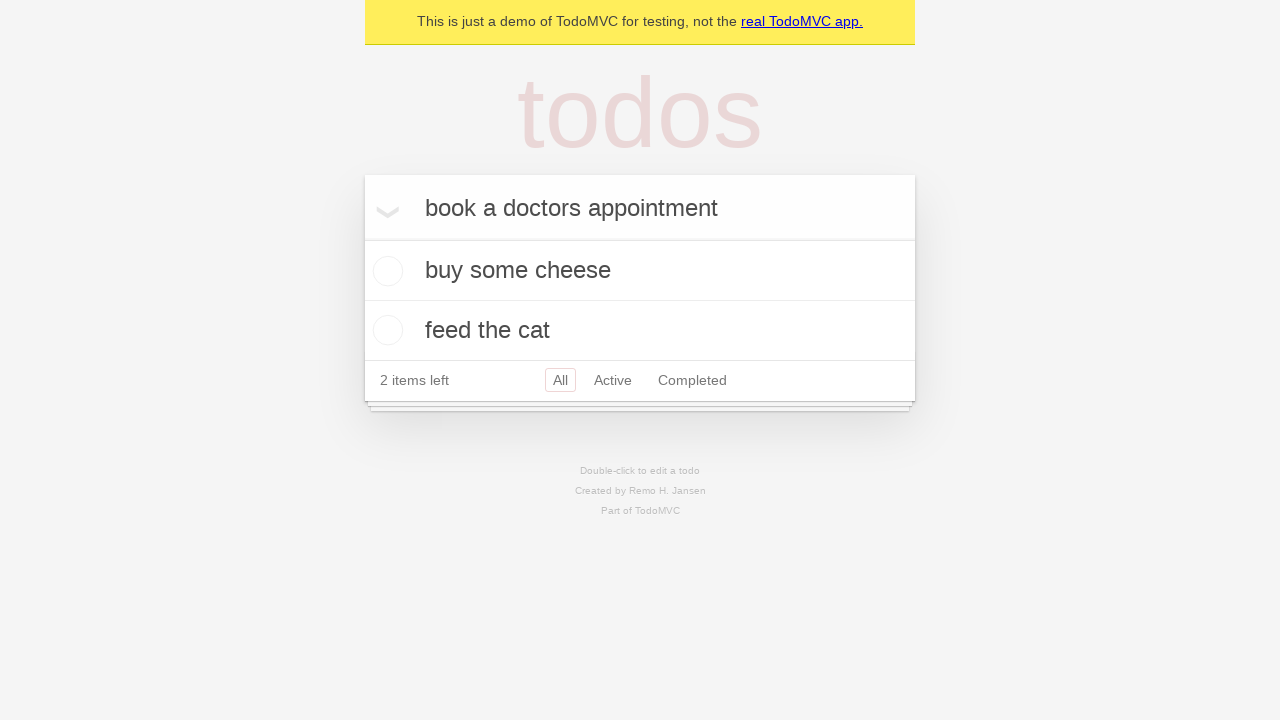

Pressed Enter to add third todo on internal:attr=[placeholder="What needs to be done?"i]
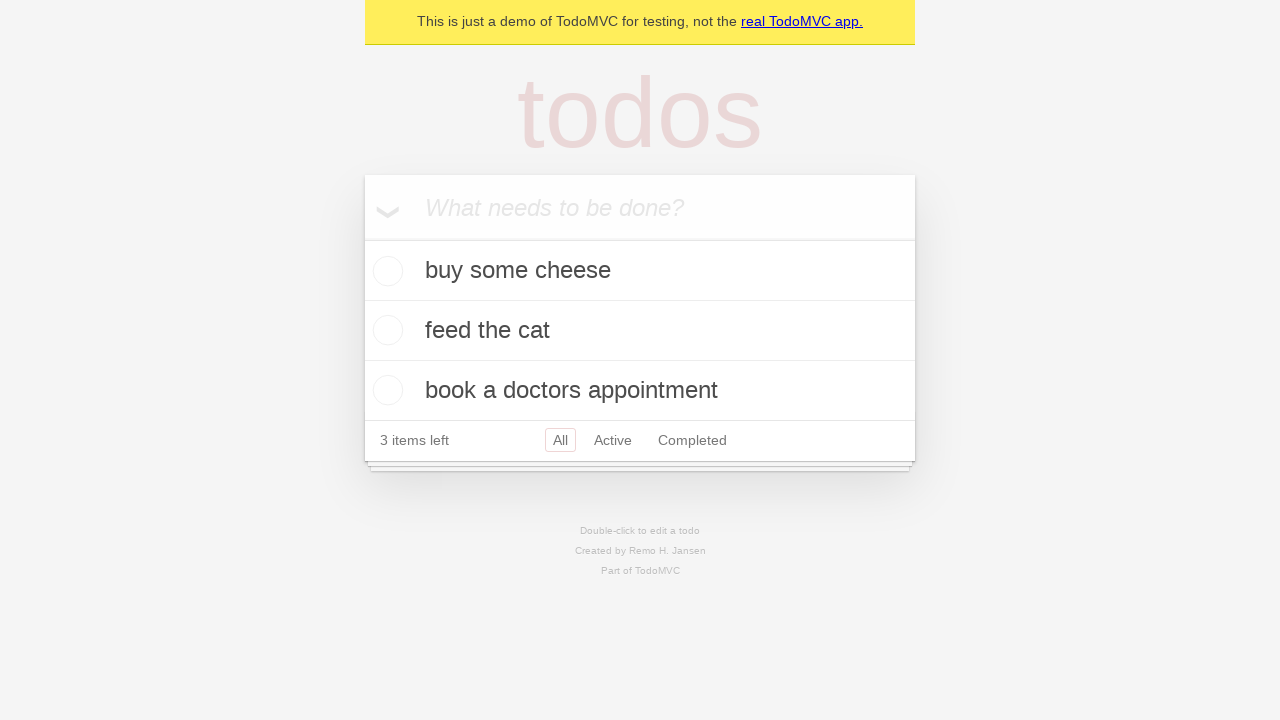

Checked the second todo item at (385, 330) on internal:testid=[data-testid="todo-item"s] >> nth=1 >> internal:role=checkbox
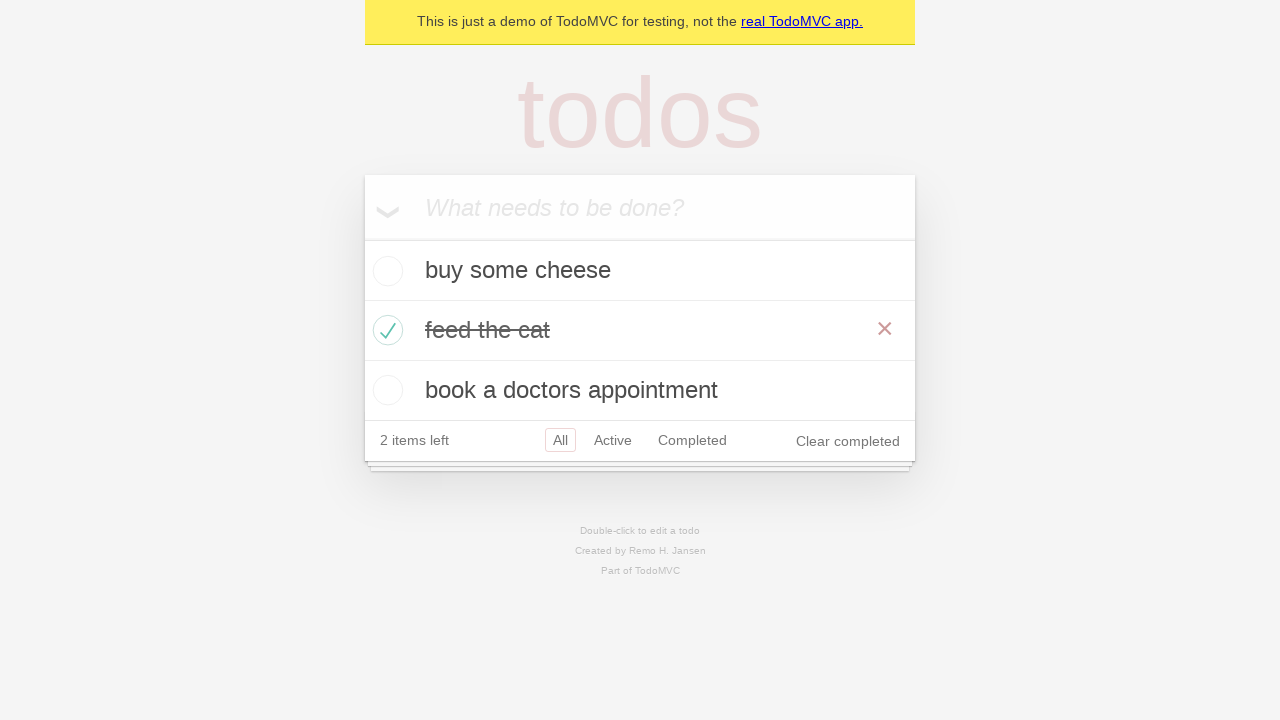

Clicked Active filter to show active todos only at (613, 440) on internal:role=link[name="Active"i]
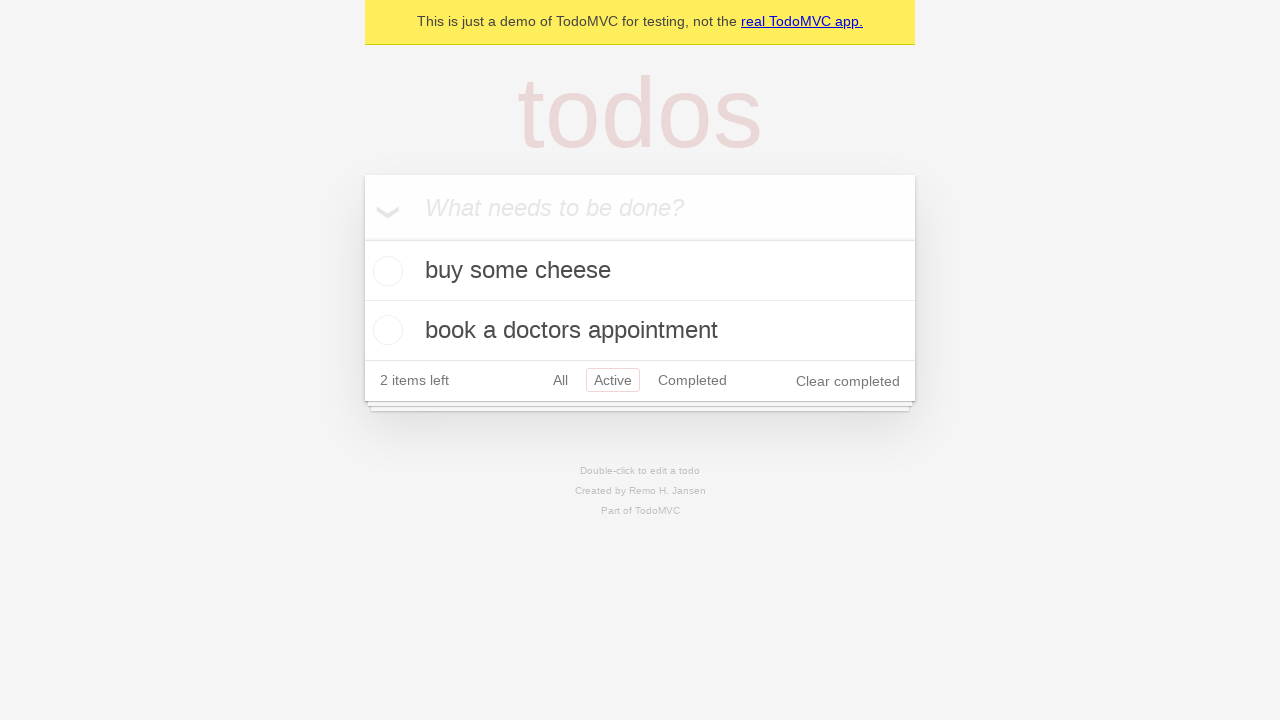

Clicked Completed filter to show completed todos only at (692, 380) on internal:role=link[name="Completed"i]
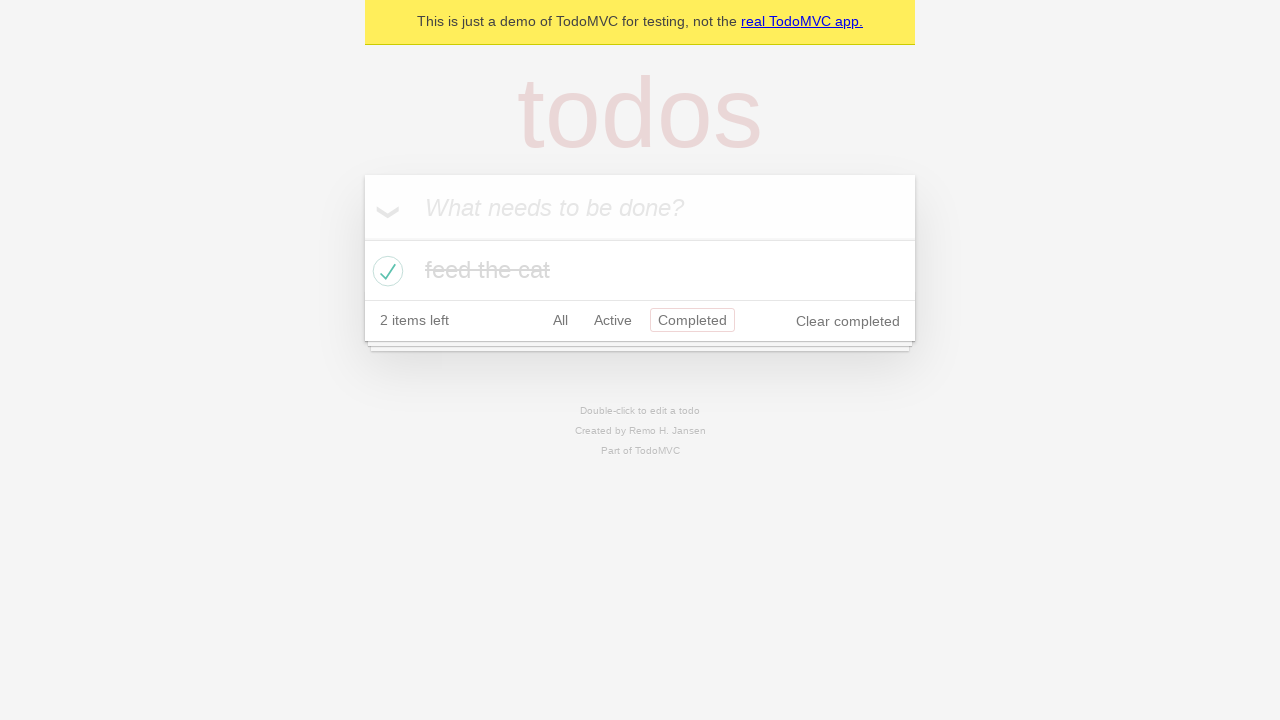

Clicked All filter to display all items at (560, 320) on internal:role=link[name="All"i]
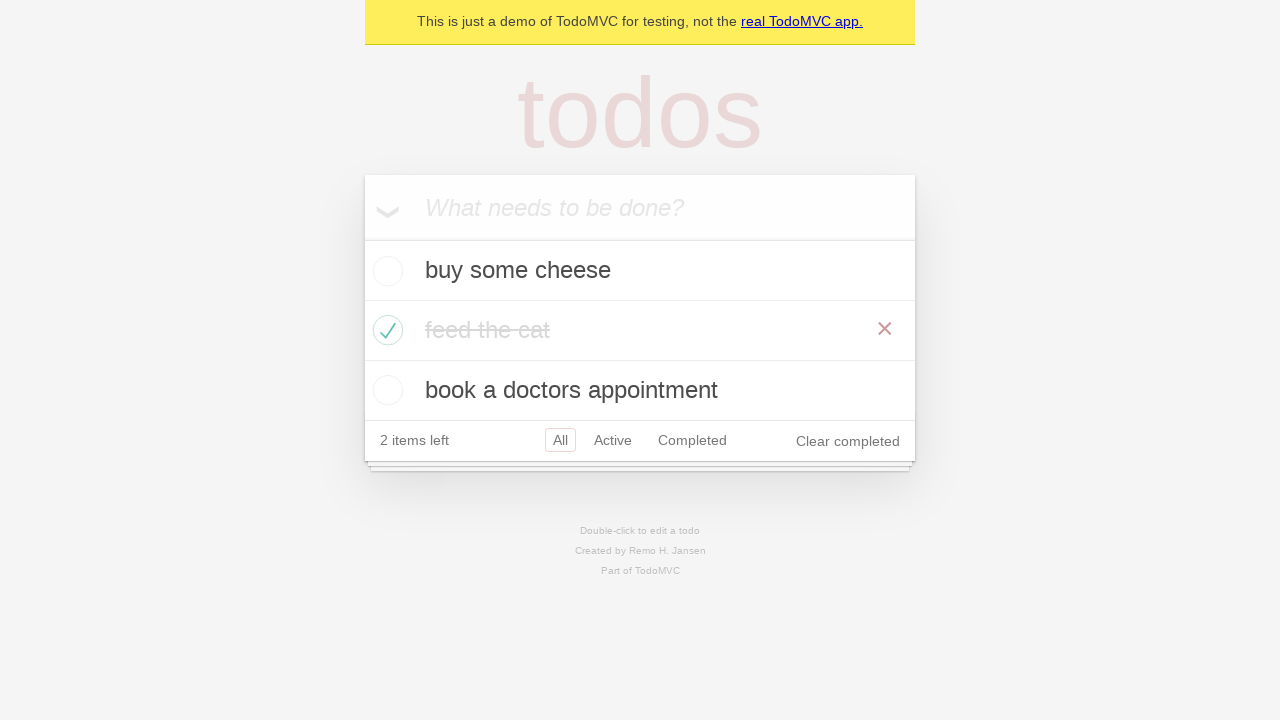

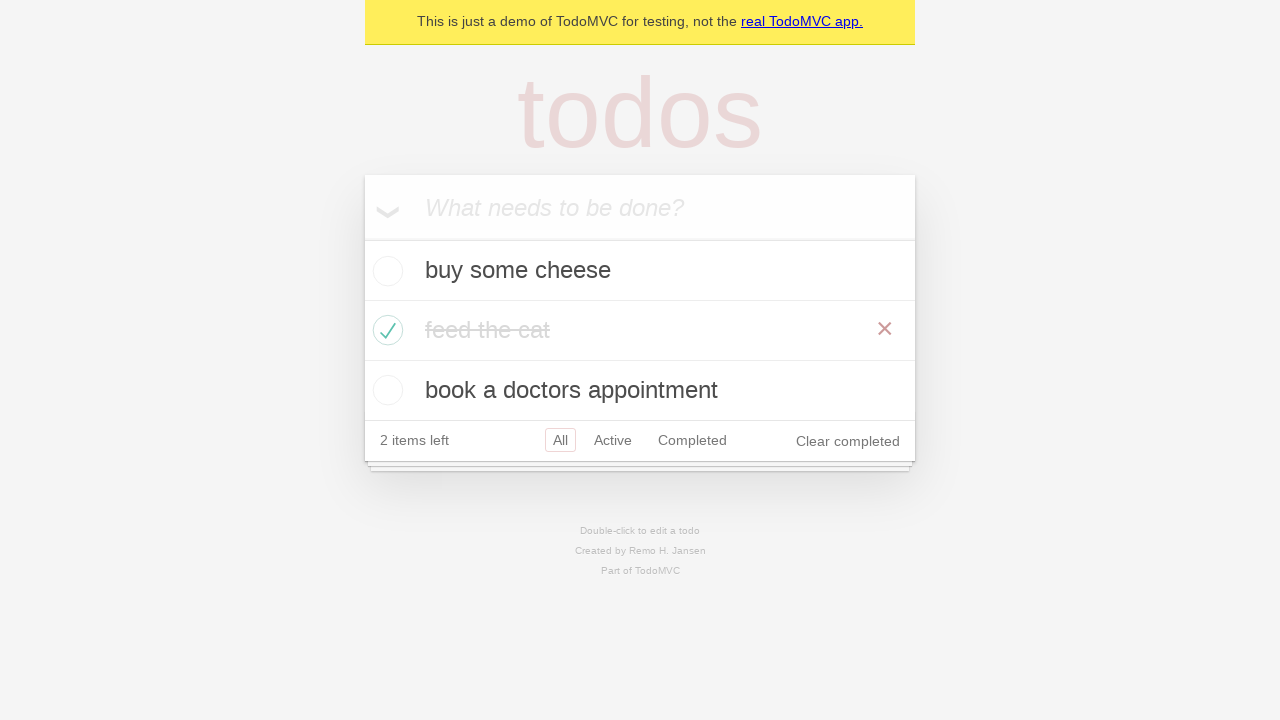